Simple test that navigates to Flipkart homepage and verifies the page loads successfully

Starting URL: https://www.flipkart.com/

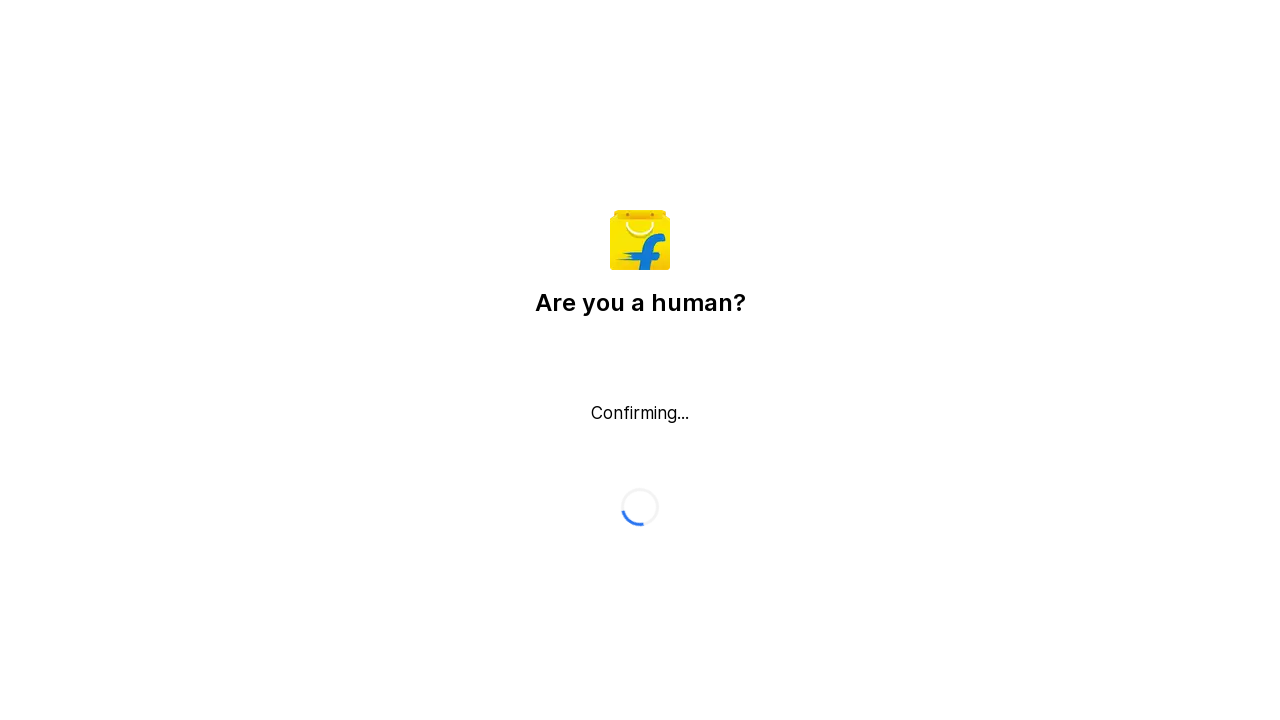

Waited for page DOM content to load
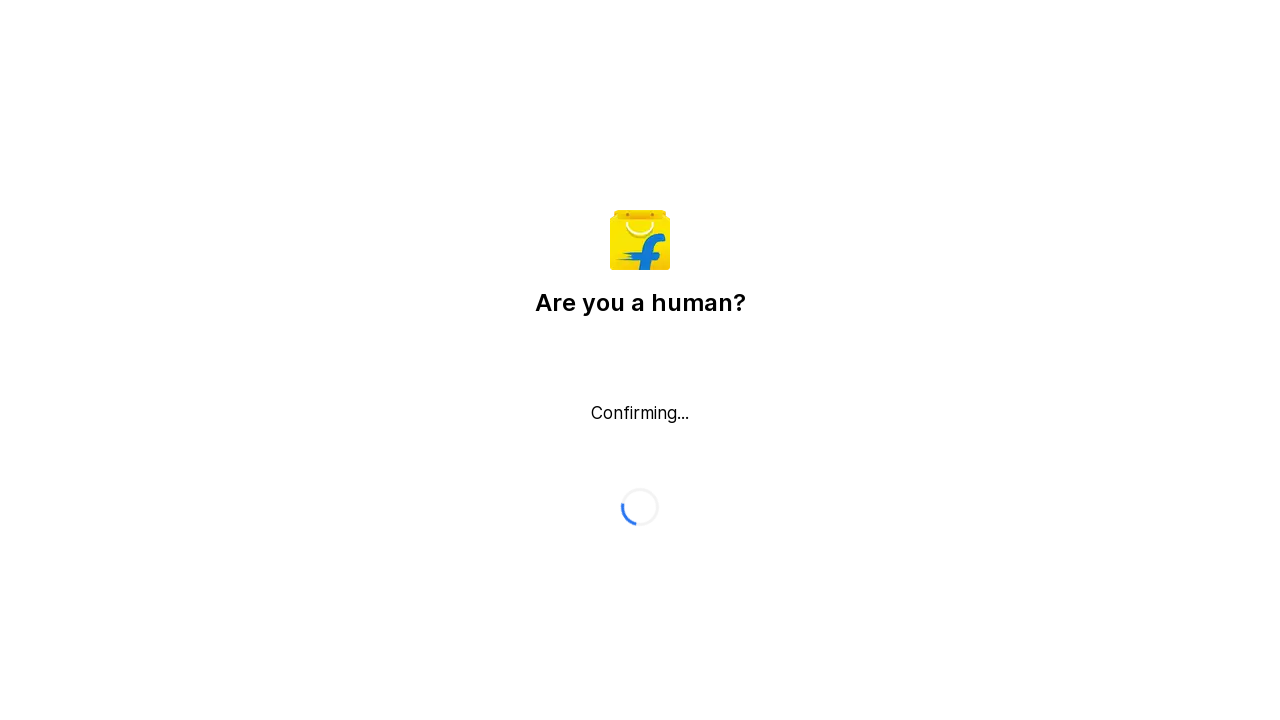

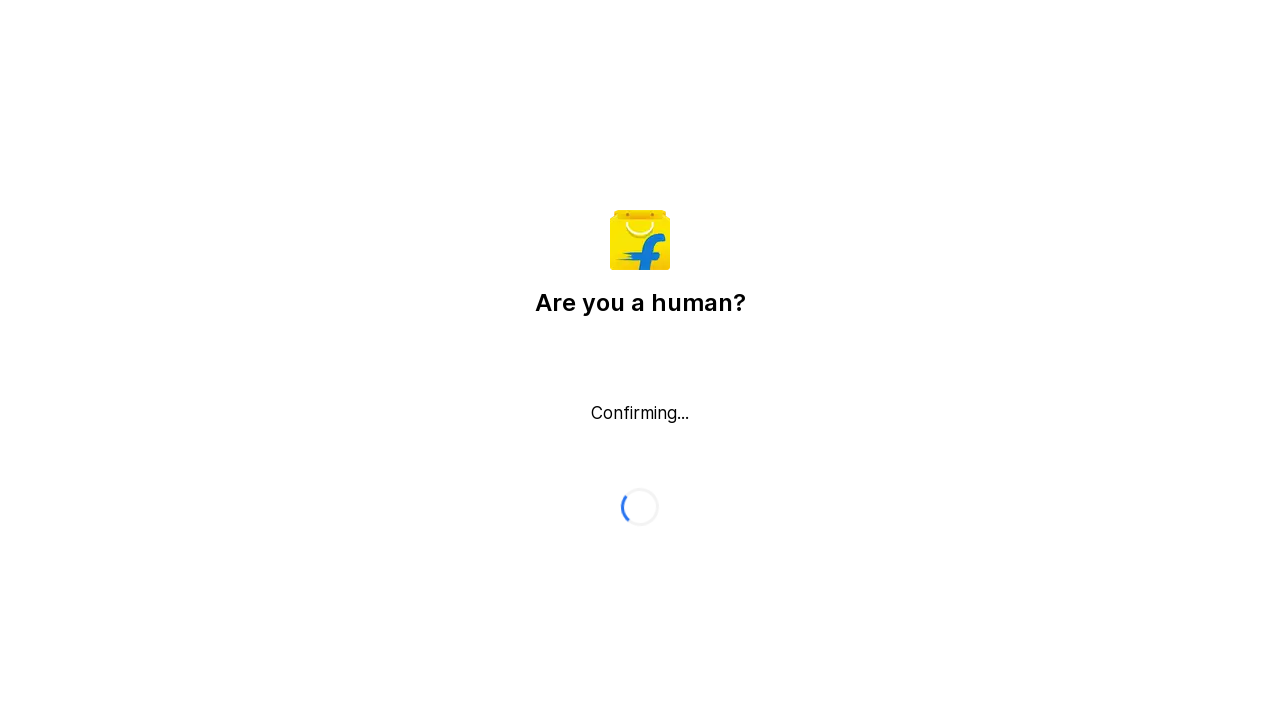